Tests window and table scrolling functionality by scrolling the page and a fixed header table

Starting URL: https://rahulshettyacademy.com/AutomationPractice/

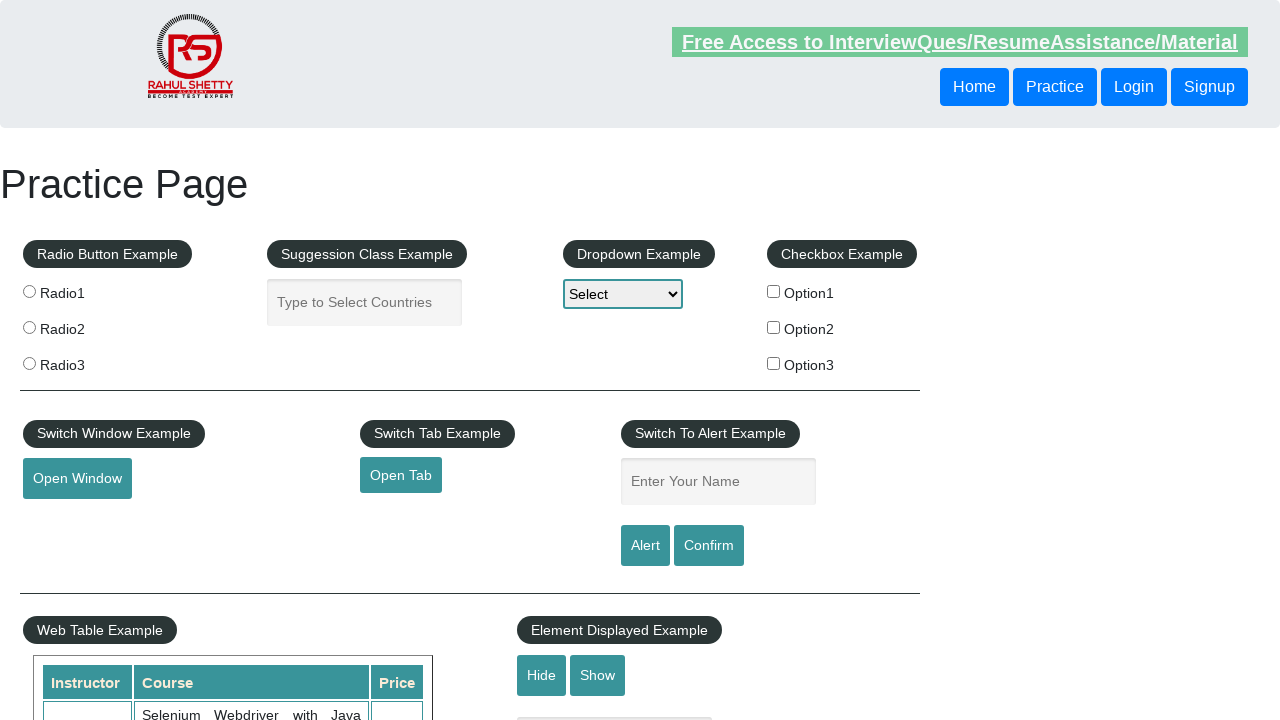

Scrolled window down by 500 pixels
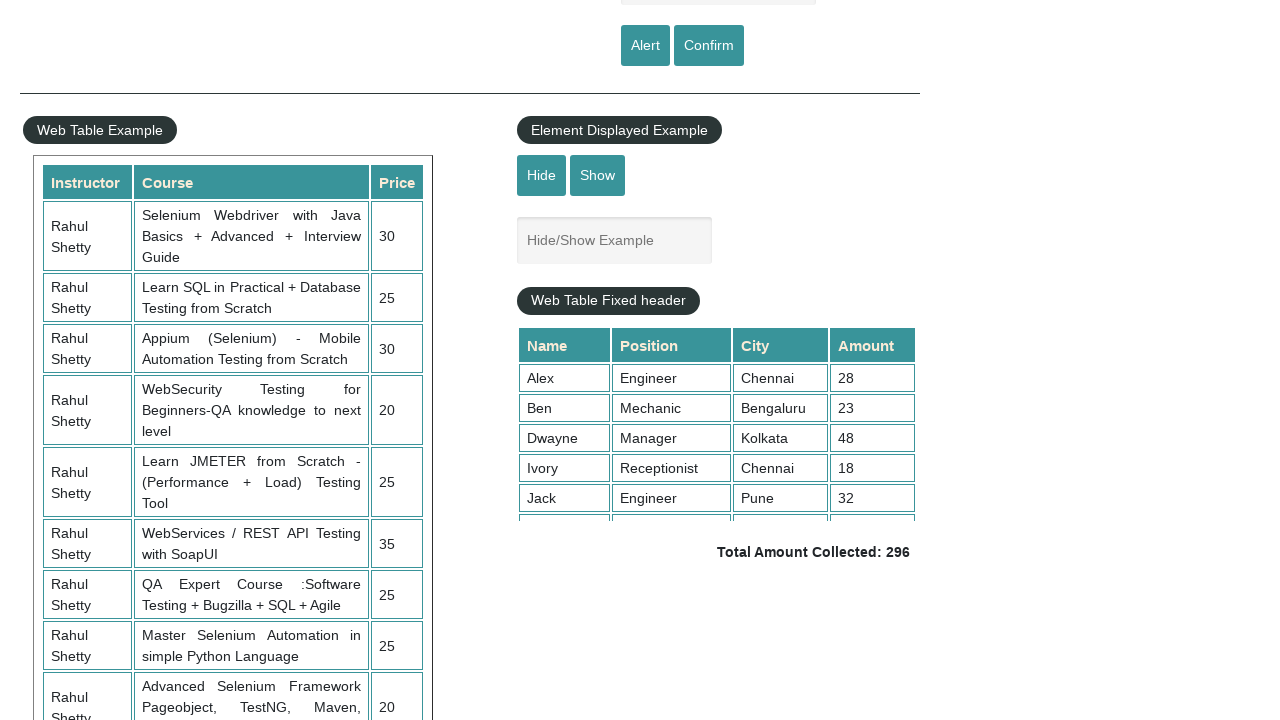

Scrolled fixed header table to bottom
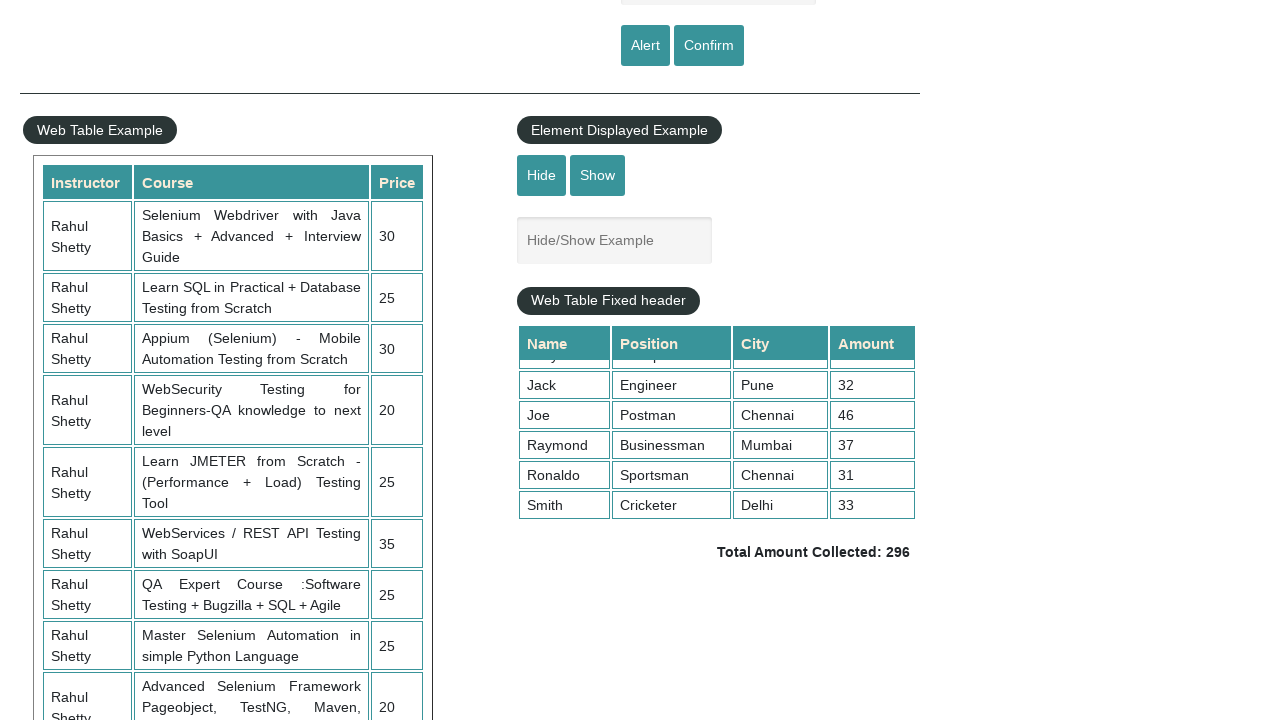

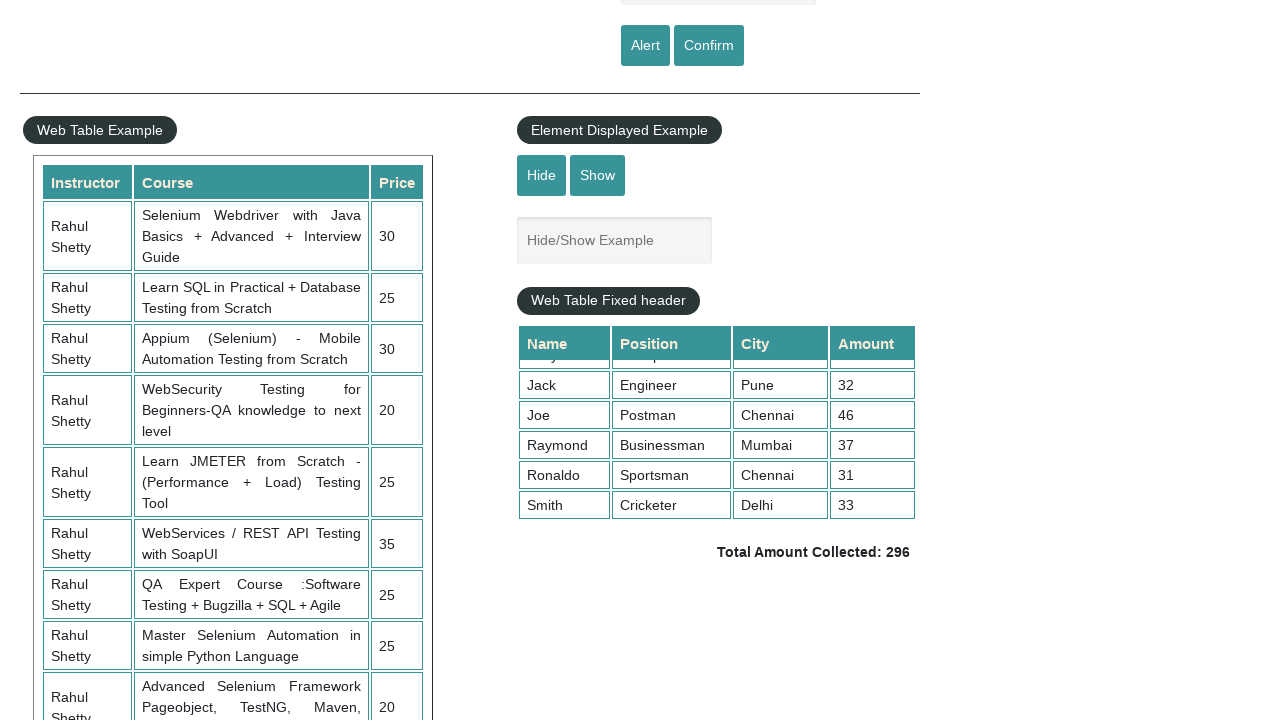